Tests dynamic content loading by clicking a start button and waiting for the hidden element to appear

Starting URL: http://the-internet.herokuapp.com/dynamic_loading/1

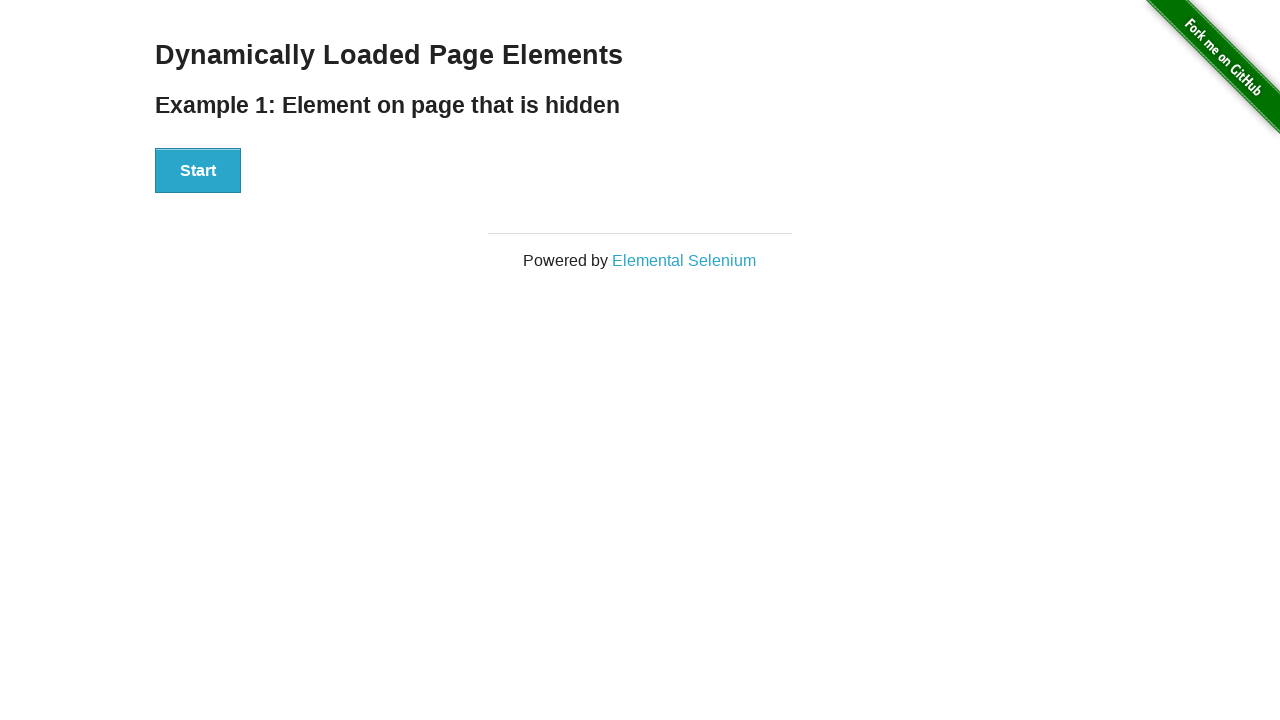

Clicked the start button to initiate dynamic content loading at (198, 171) on #start button
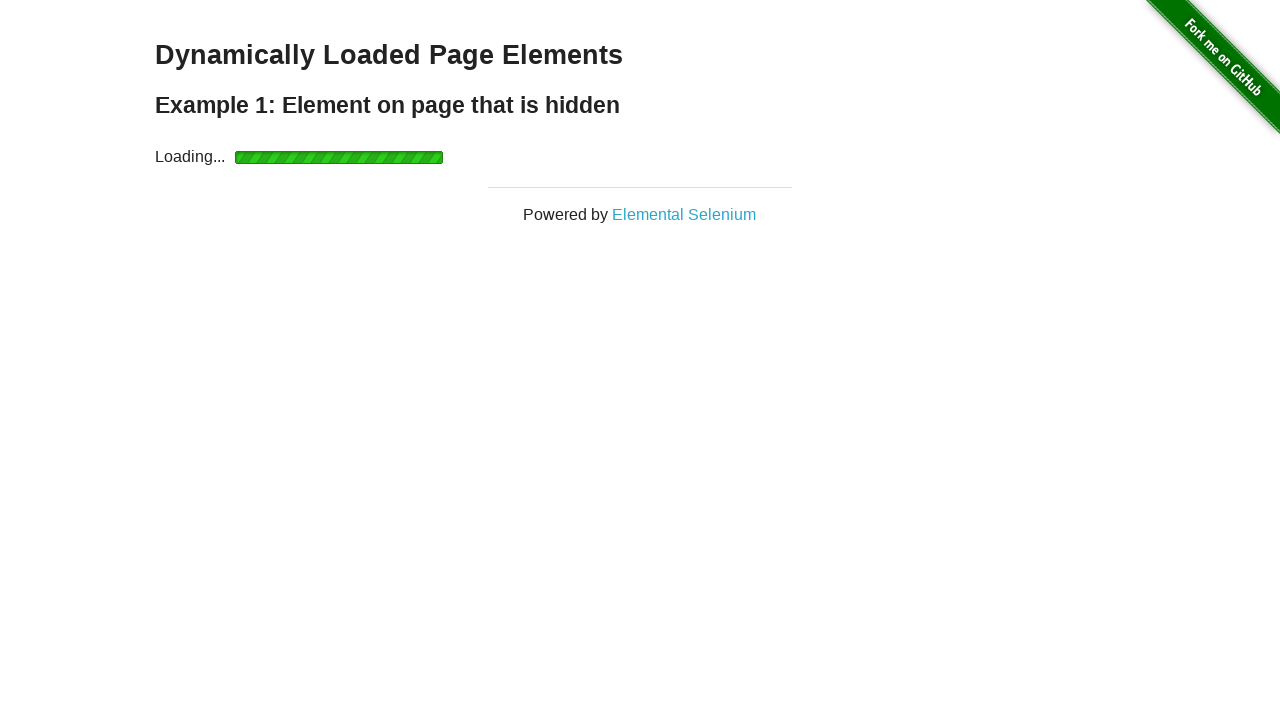

Waited for hidden element to appear and become visible
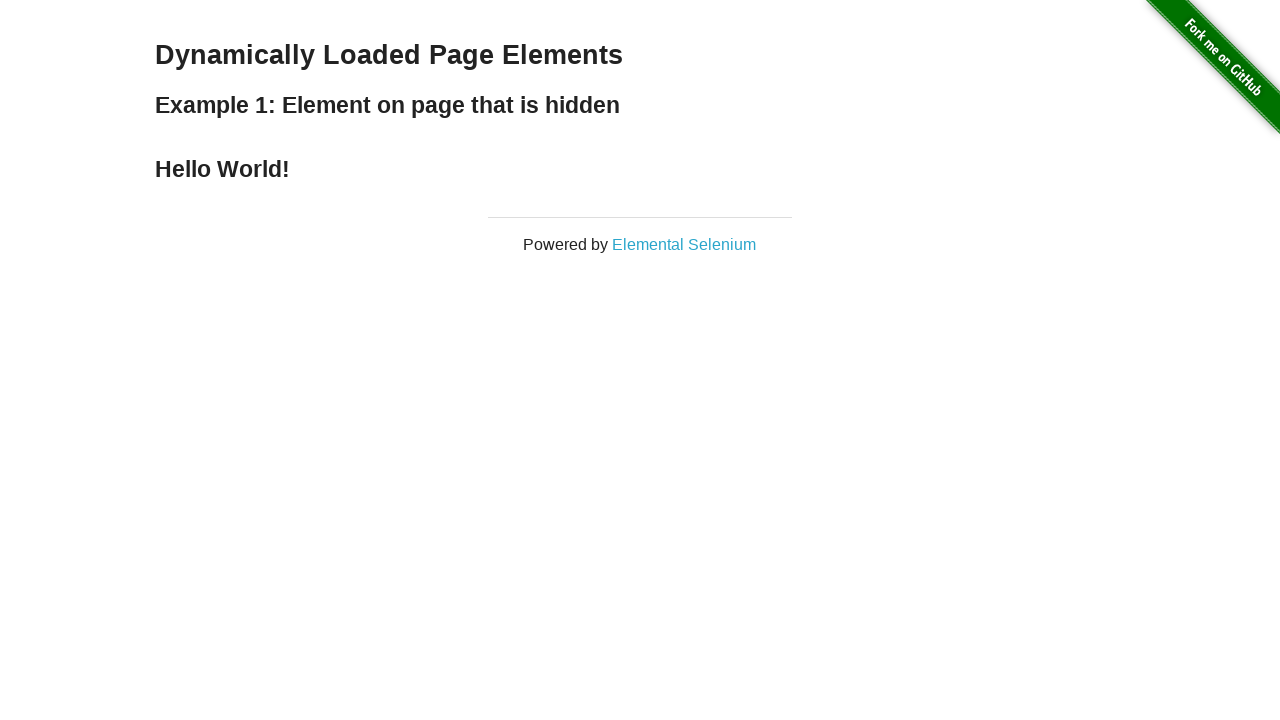

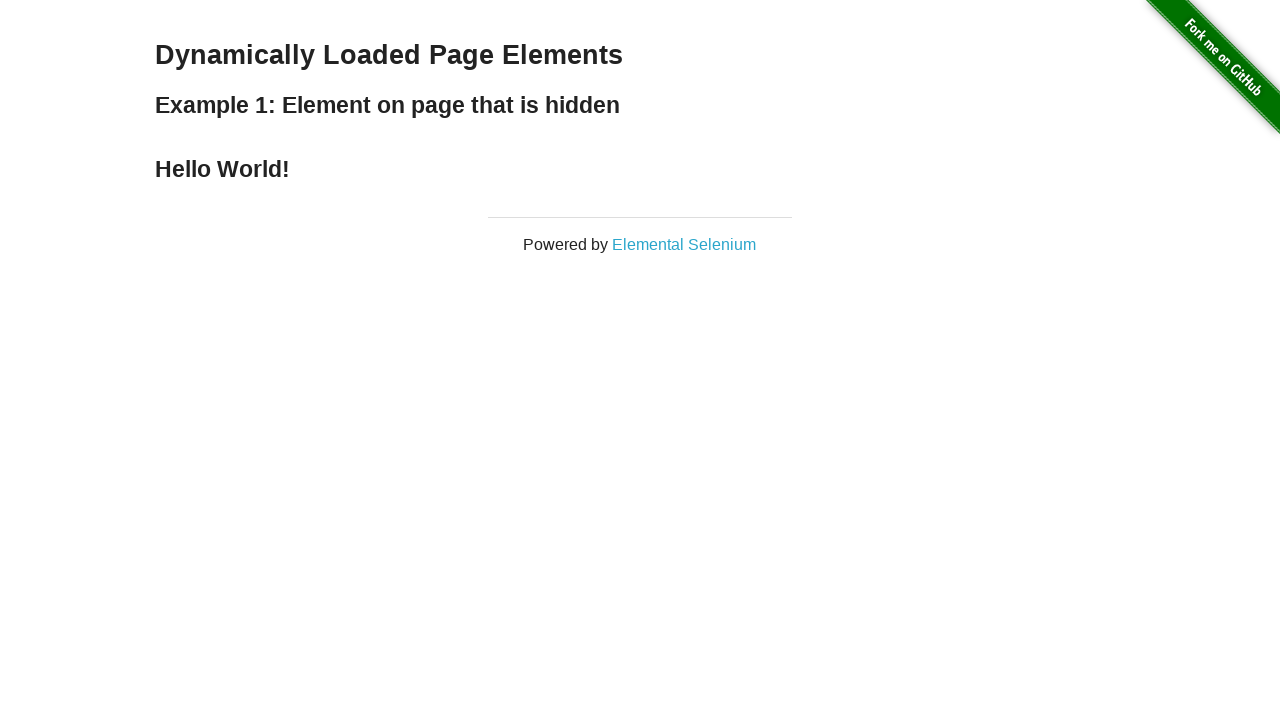